Tests data persistence by creating todos, marking one complete, and reloading the page

Starting URL: https://demo.playwright.dev/todomvc

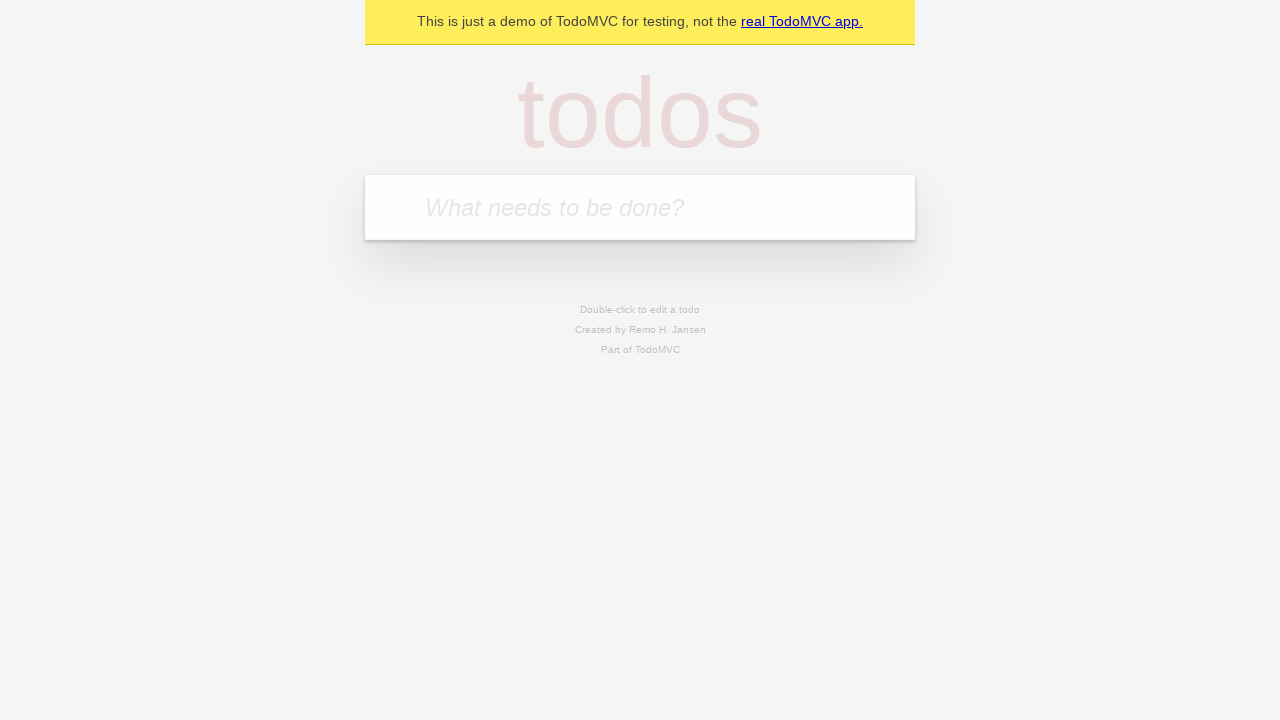

Filled new todo field with 'buy some cheese' on .new-todo
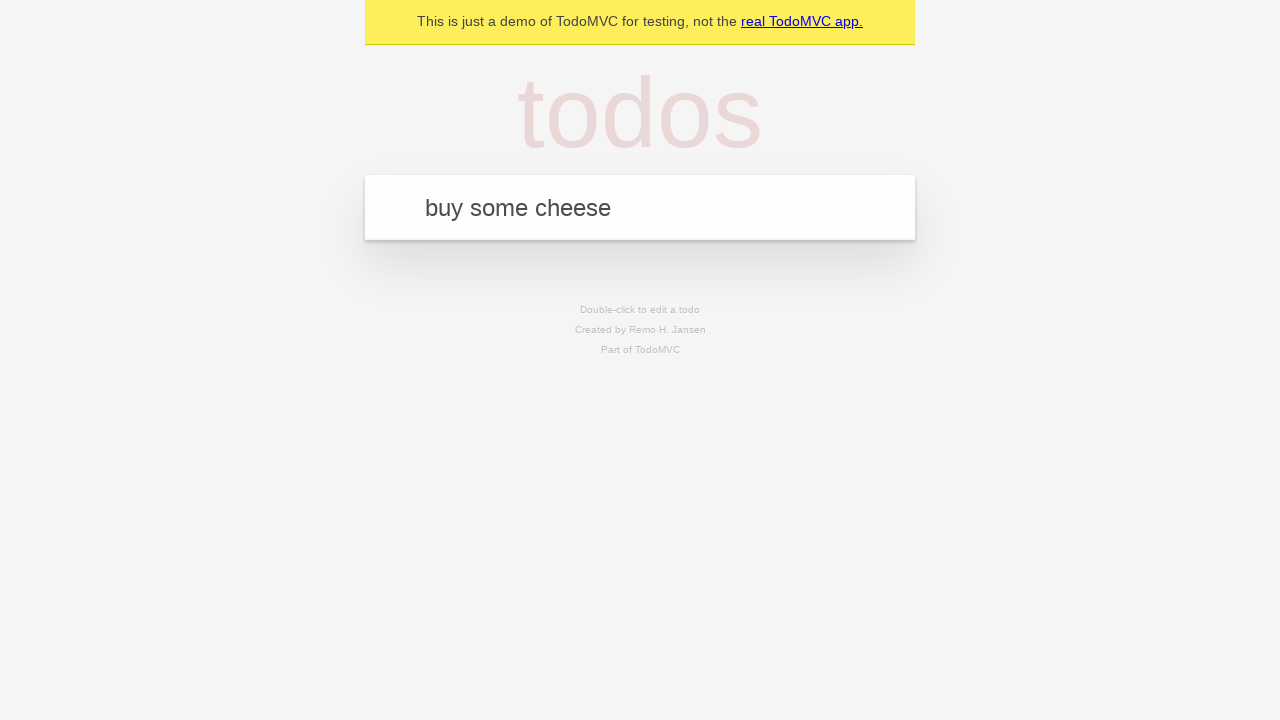

Pressed Enter to create first todo on .new-todo
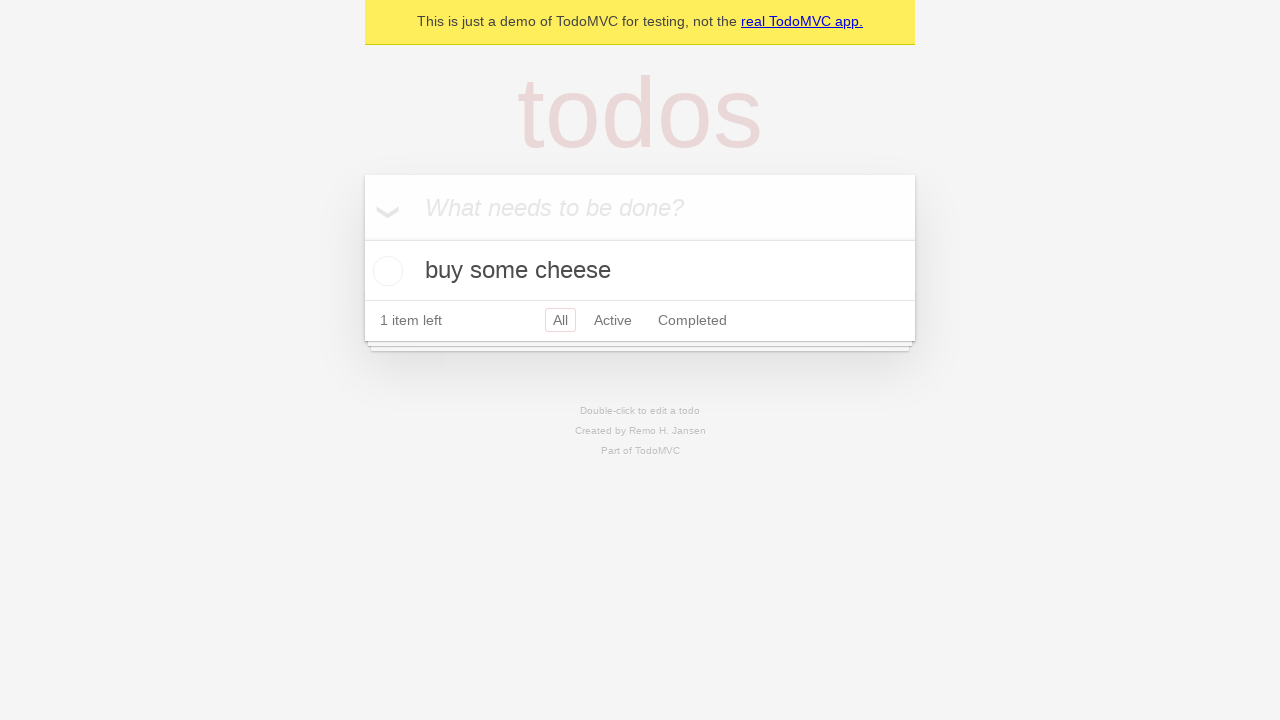

Filled new todo field with 'feed the cat' on .new-todo
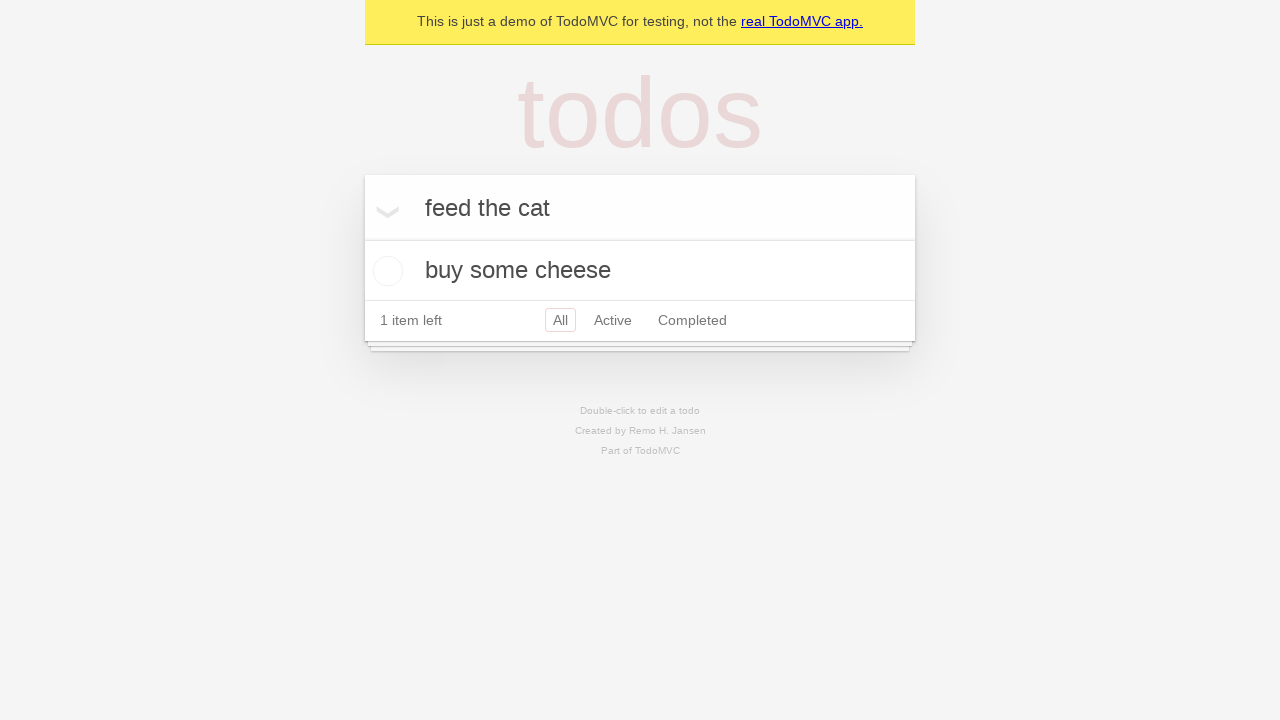

Pressed Enter to create second todo on .new-todo
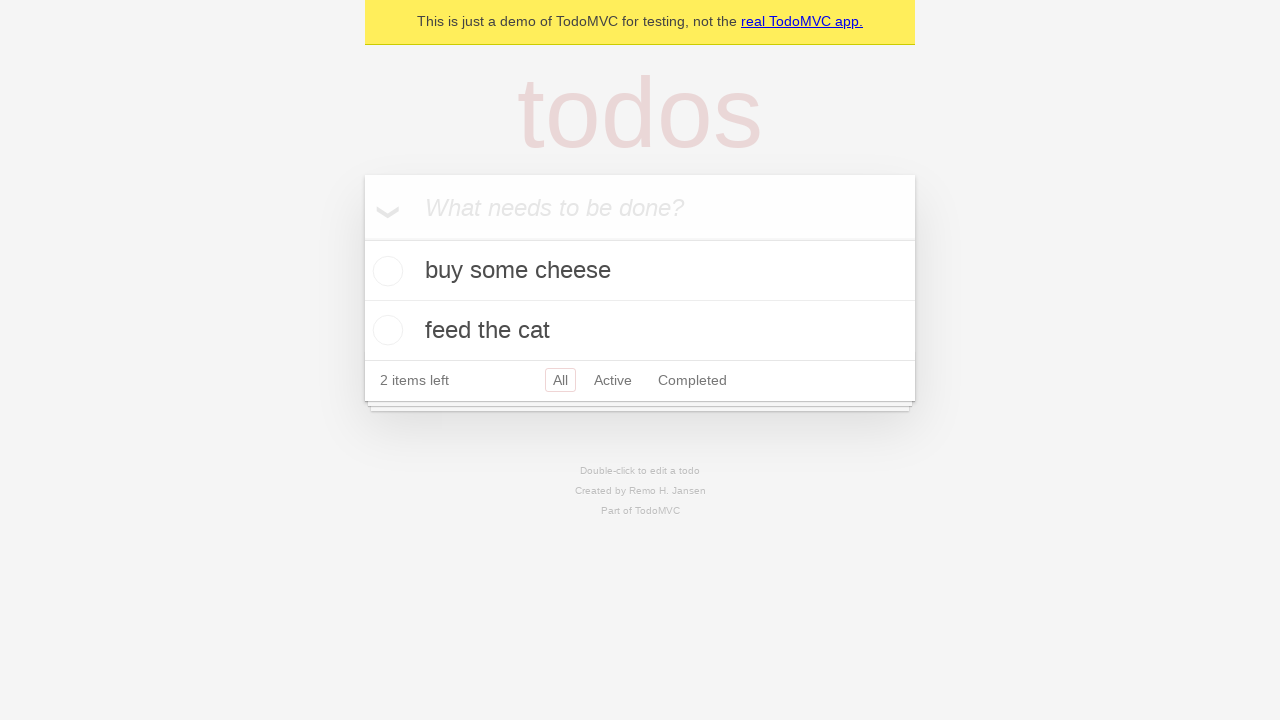

Marked first todo as completed at (385, 271) on .todo-list li >> nth=0 >> .toggle
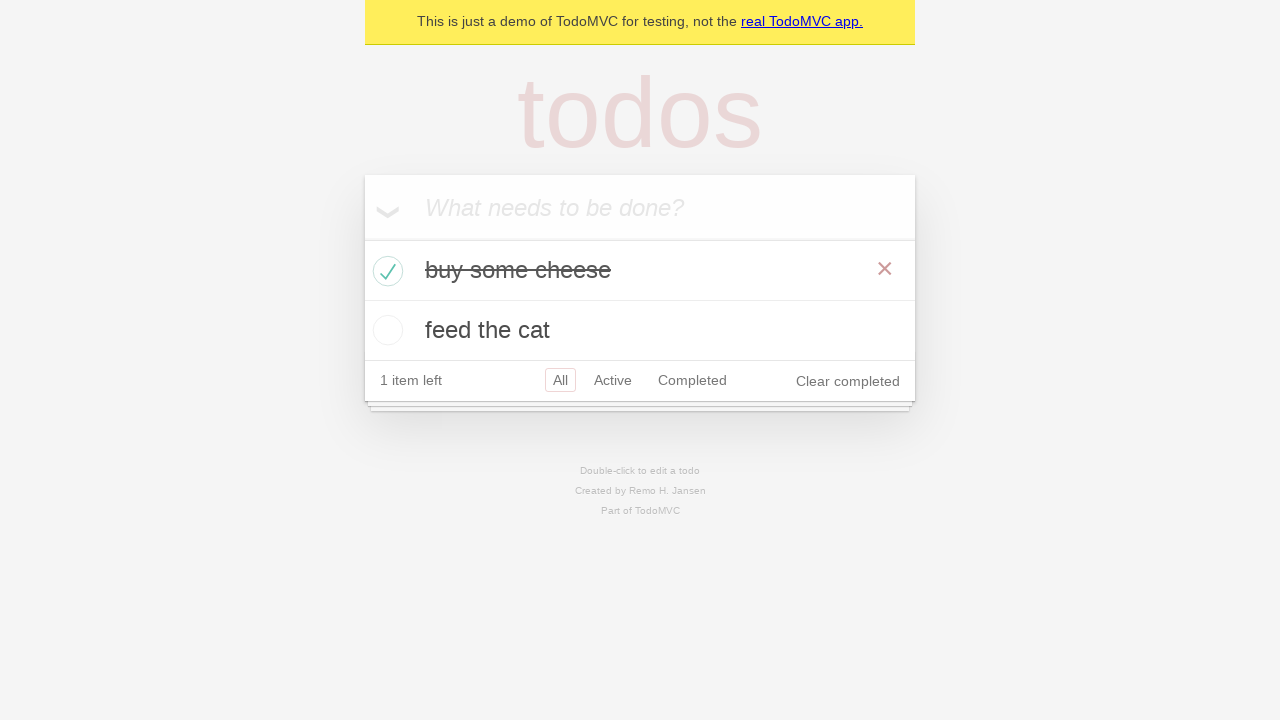

Reloaded the page to test data persistence
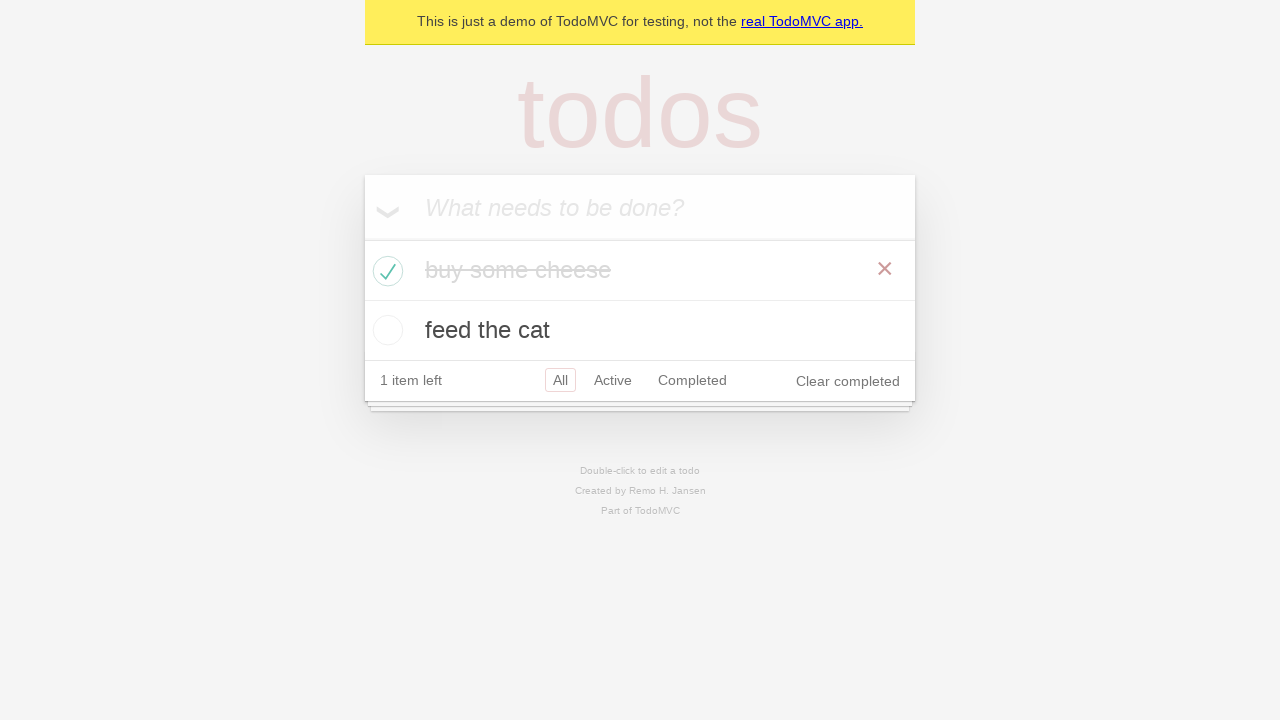

Waited for todos to load after page reload
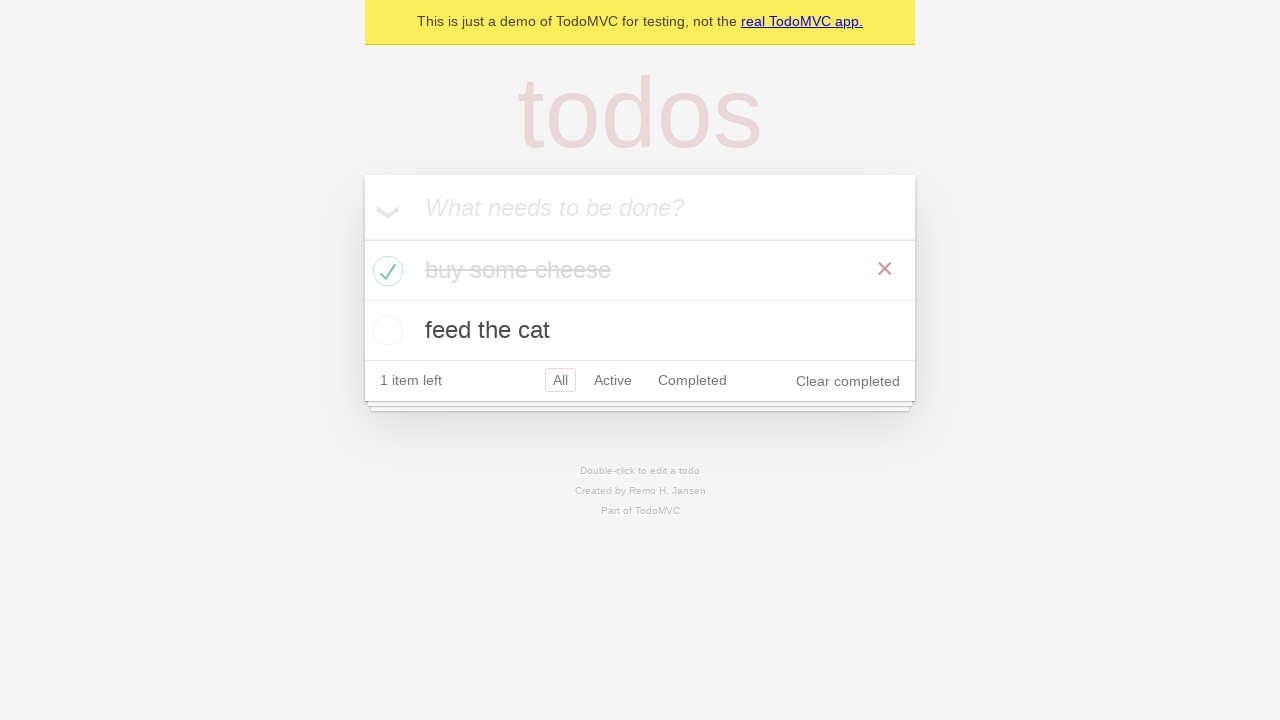

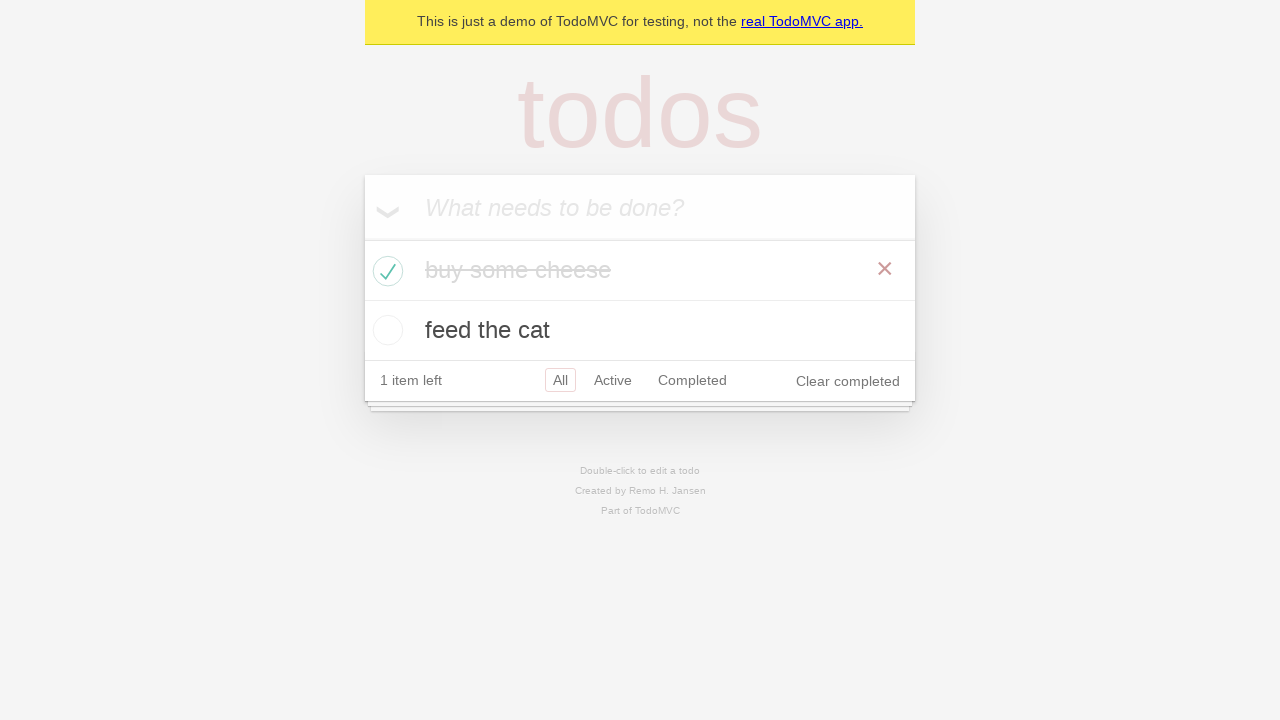